Tests the datepicker functionality by entering a date value into the date field and pressing Enter to confirm the selection

Starting URL: https://formy-project.herokuapp.com/datepicker

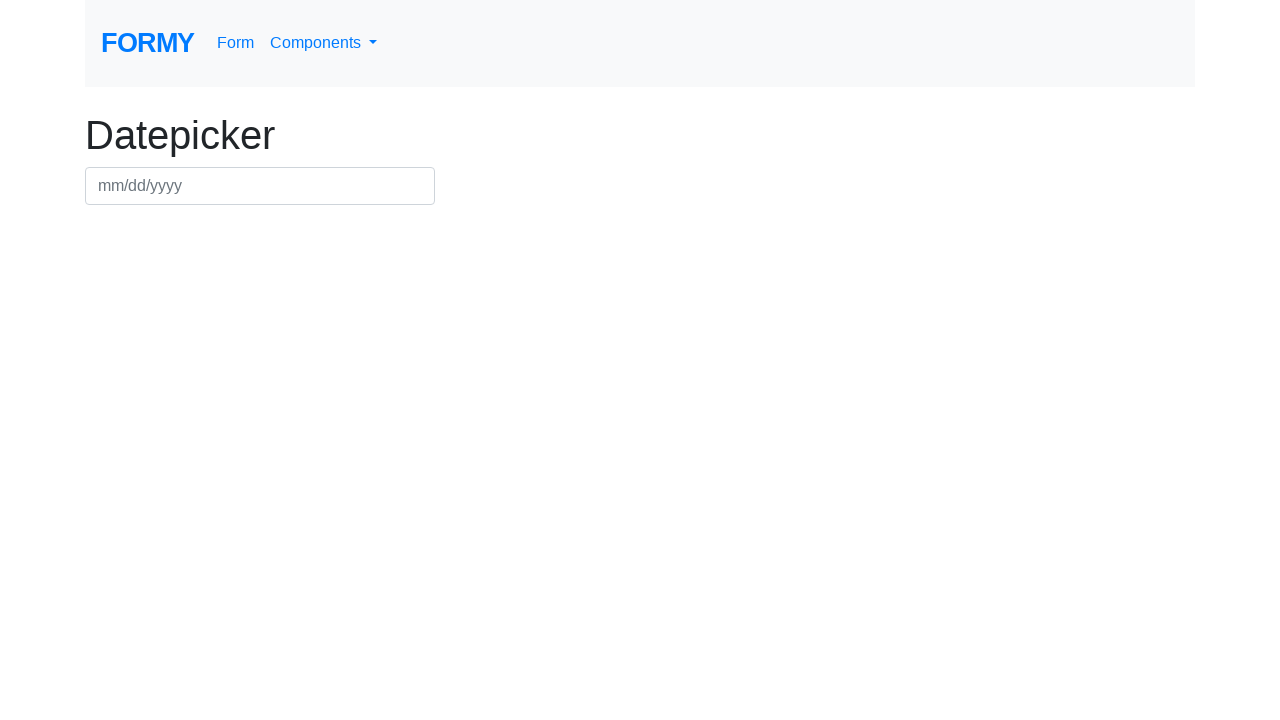

Filled datepicker field with date '07/15/2024' on #datepicker
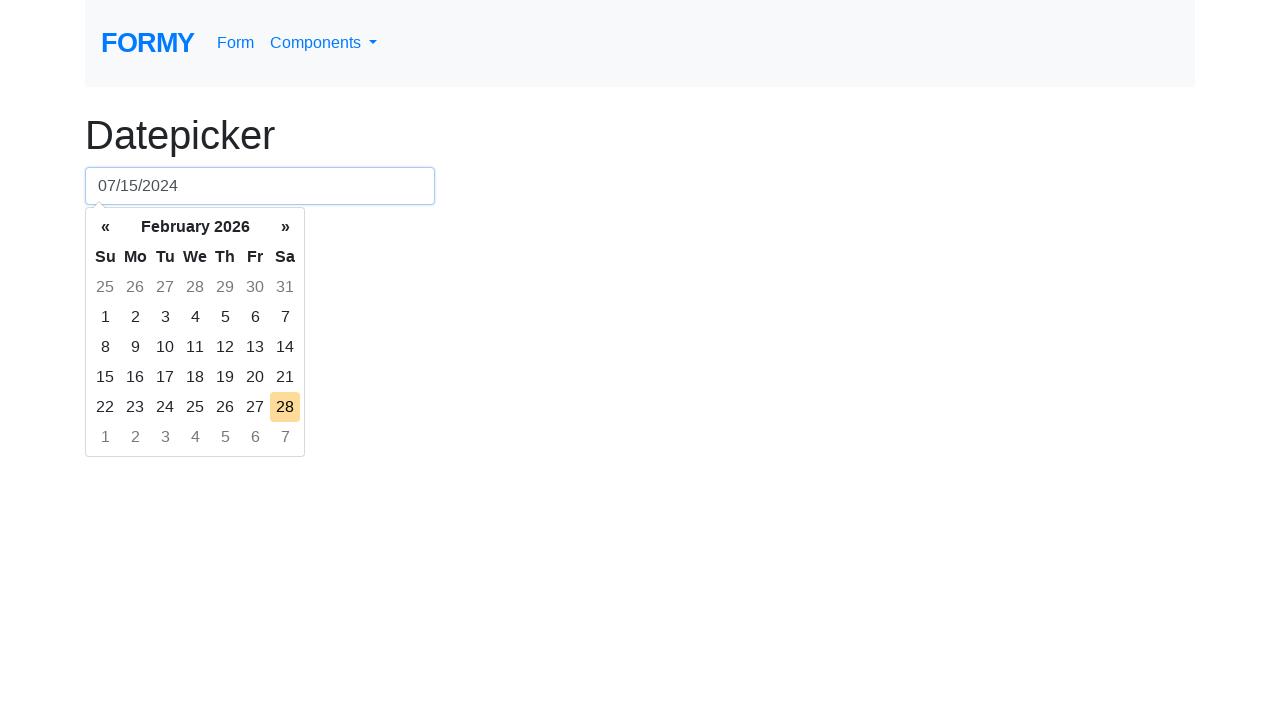

Pressed Enter to confirm the date selection on #datepicker
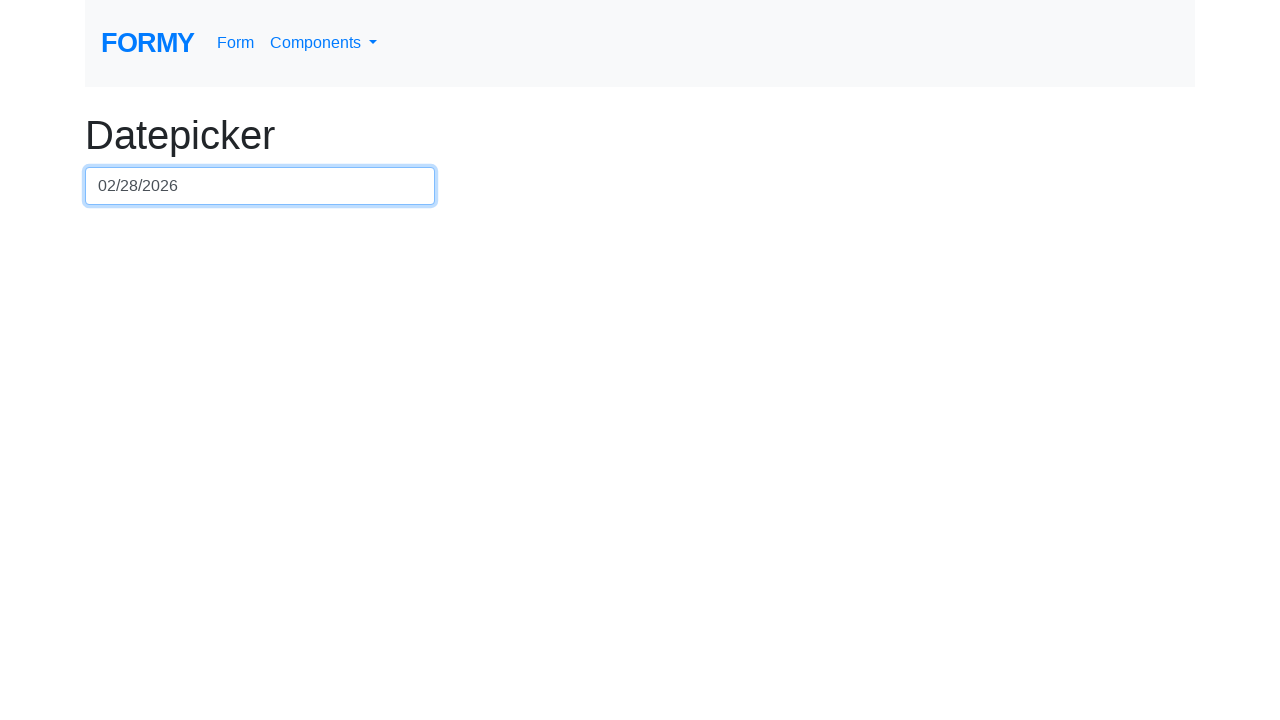

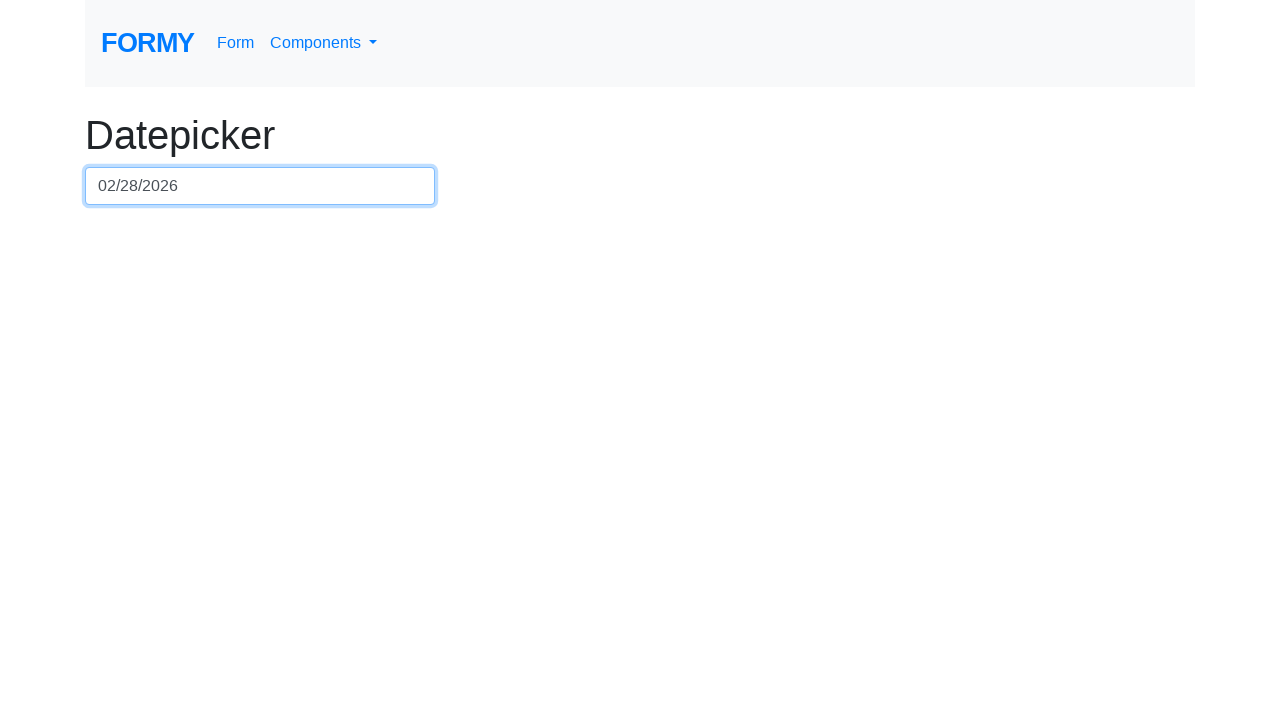